Tests copy and paste keyboard actions by typing "Hello World", selecting all text with Shift+Arrow Up, cutting with Ctrl+X, then pasting twice with Ctrl+V to create "Hello WorldHello World".

Starting URL: https://www.selenium.dev/selenium/web/single_text_input.html

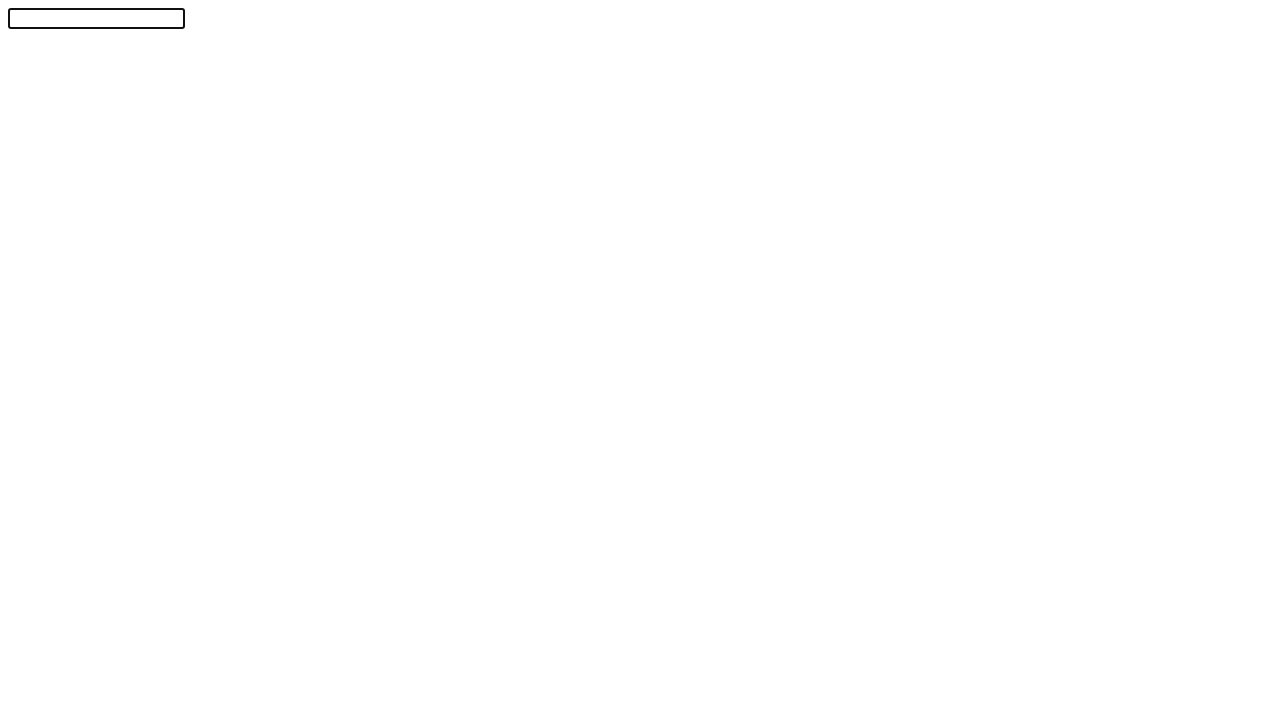

Clicked on text input field to focus it at (96, 18) on #textInput
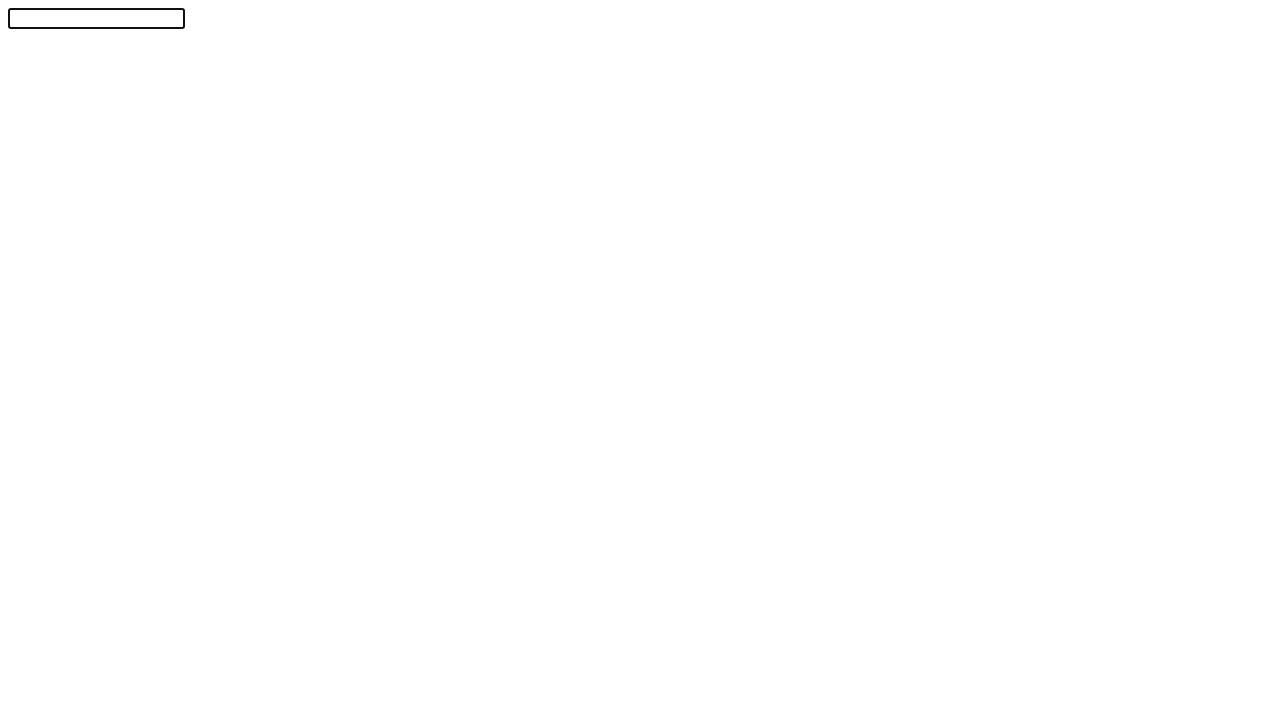

Typed 'Hello World' into the text input field on #textInput
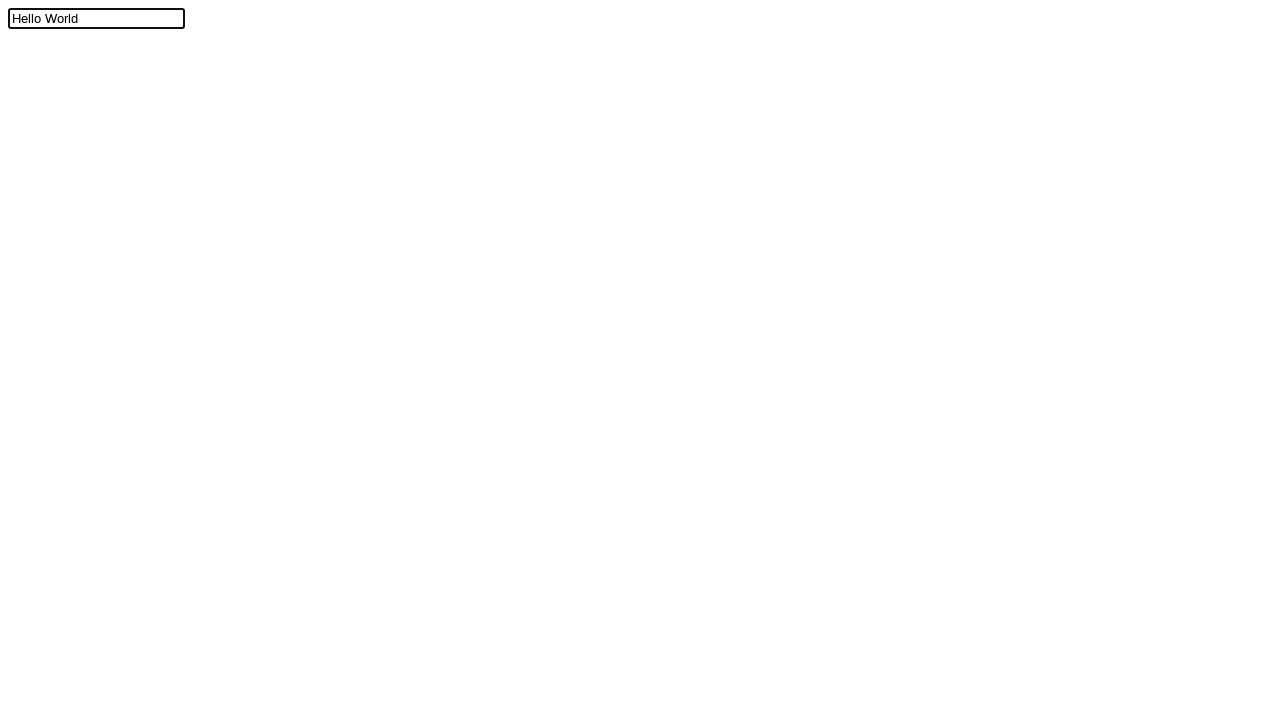

Pressed Shift key down to start selection
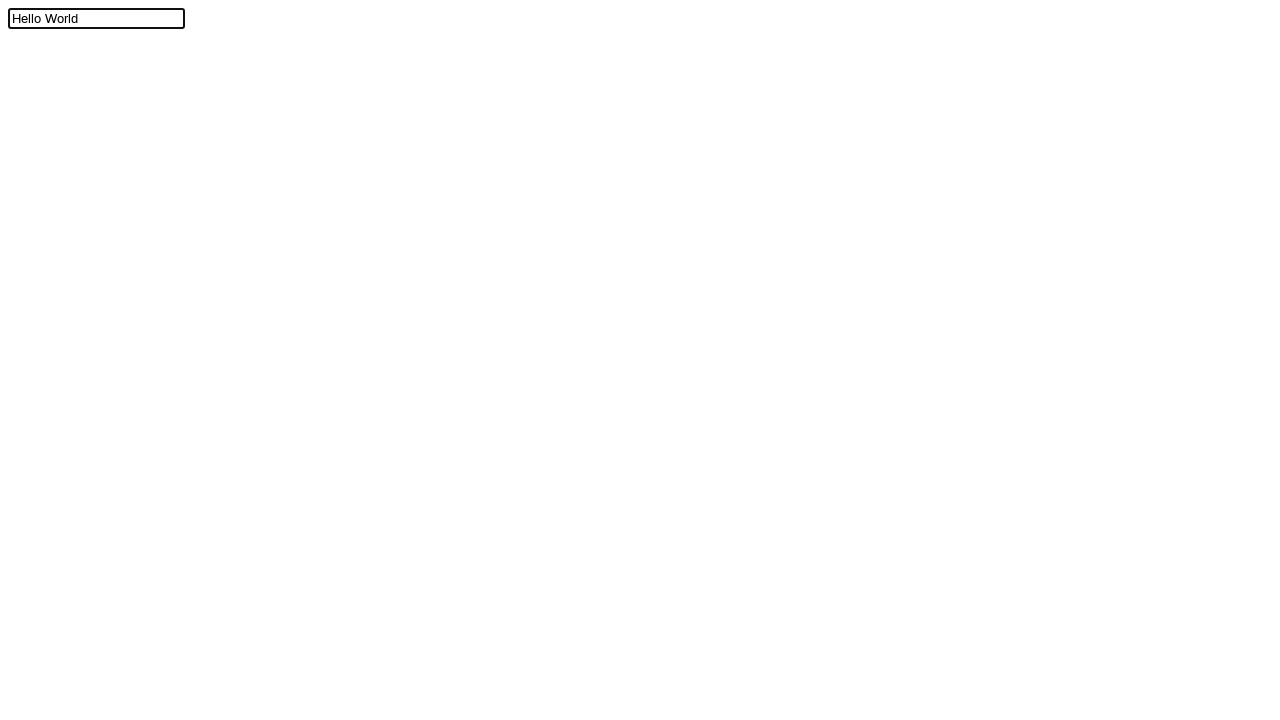

Pressed Arrow Up to select all text
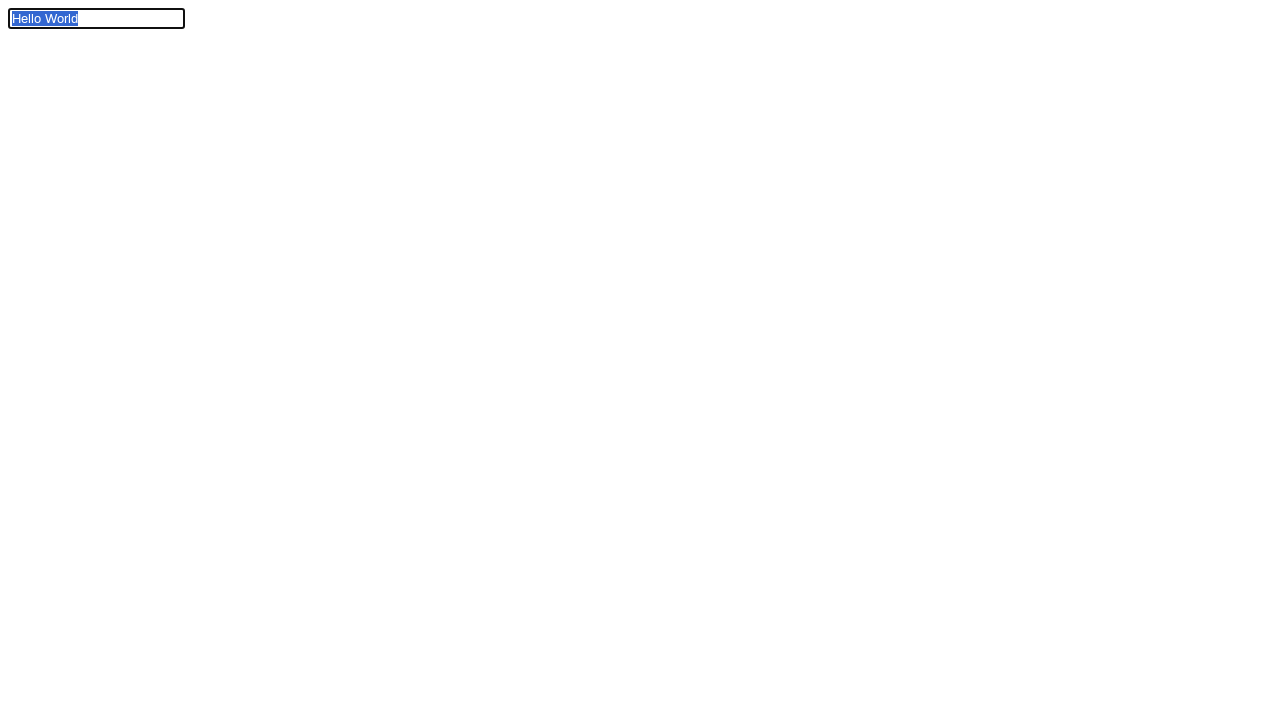

Released Shift key after selecting text
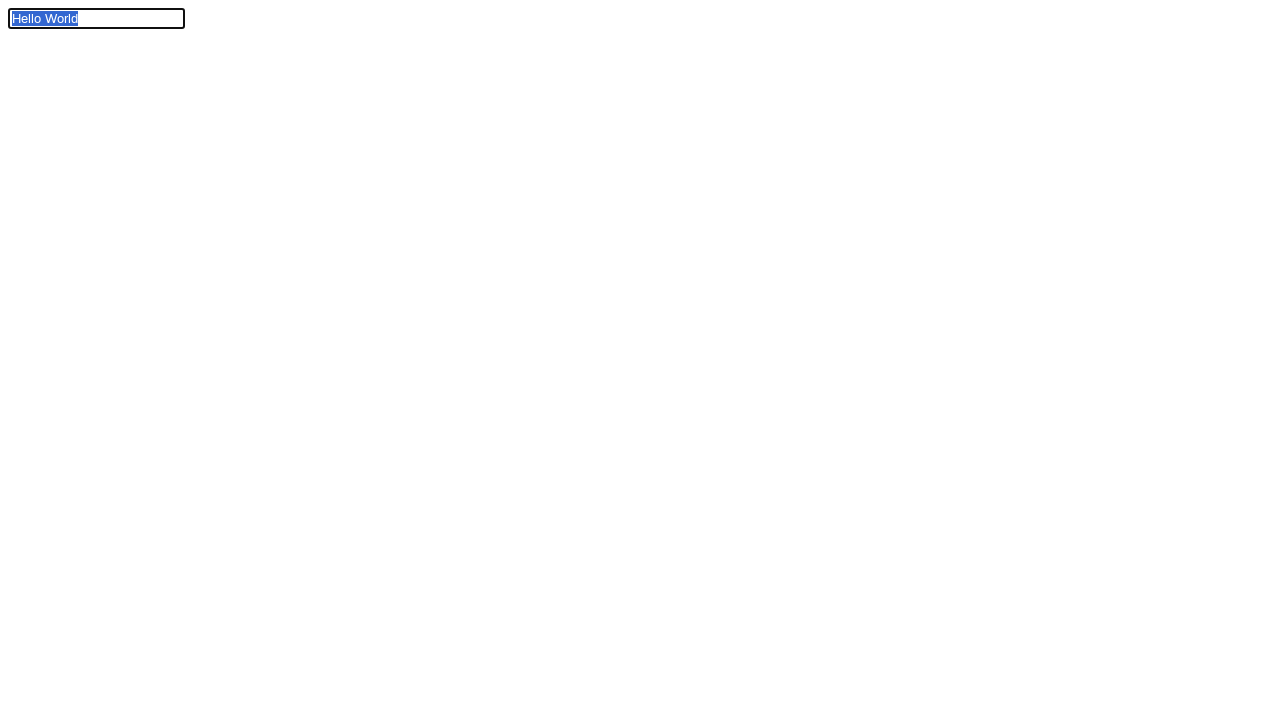

Pressed Control key down to prepare for cut
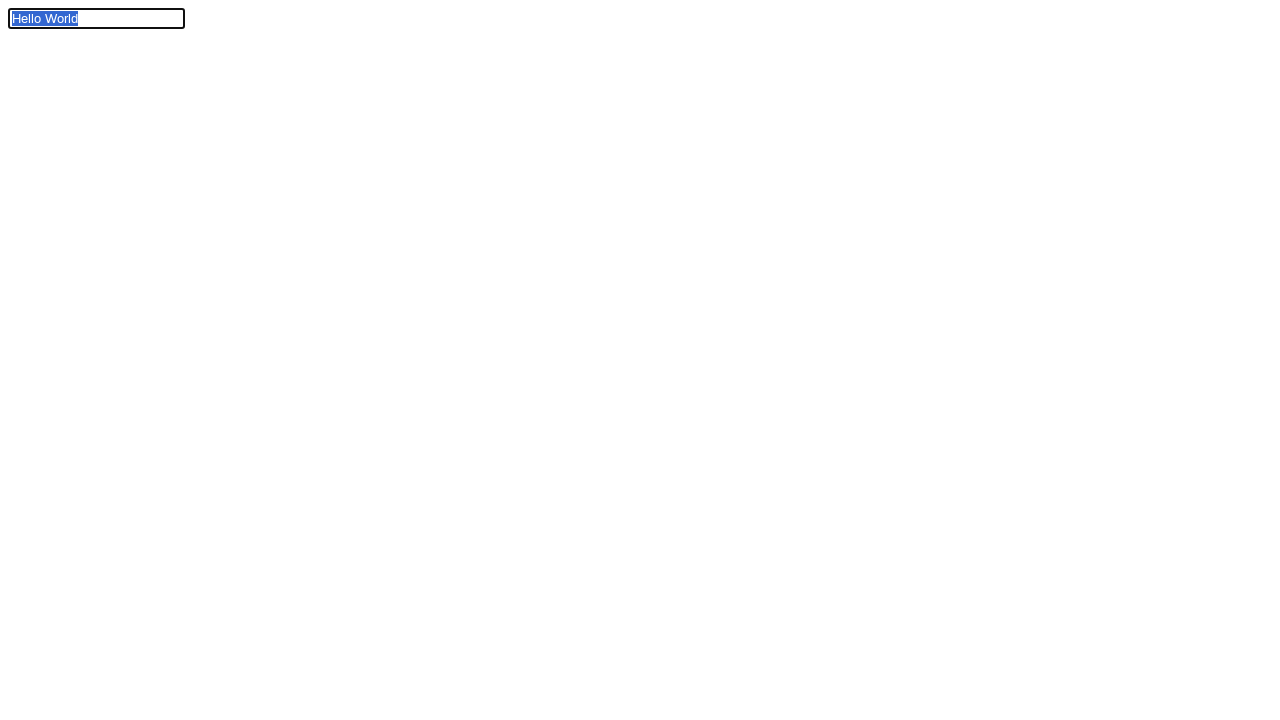

Pressed X key to cut the selected text
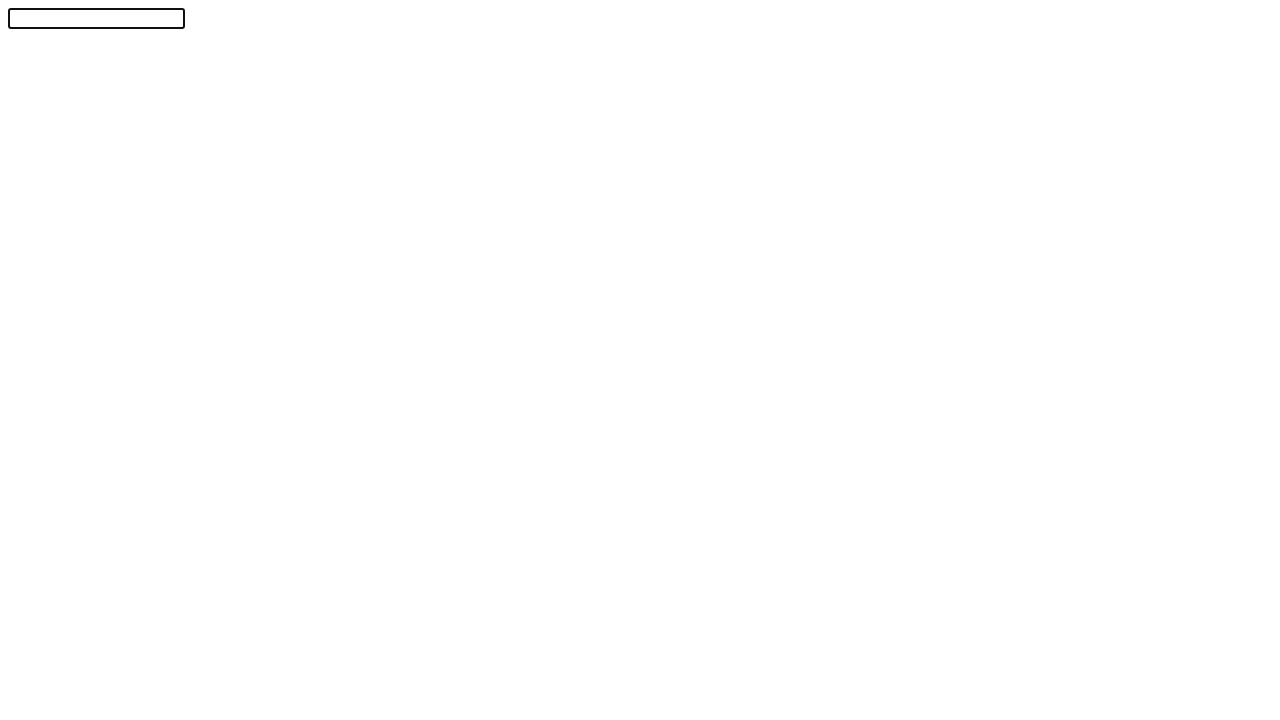

Pressed V key first time to paste text
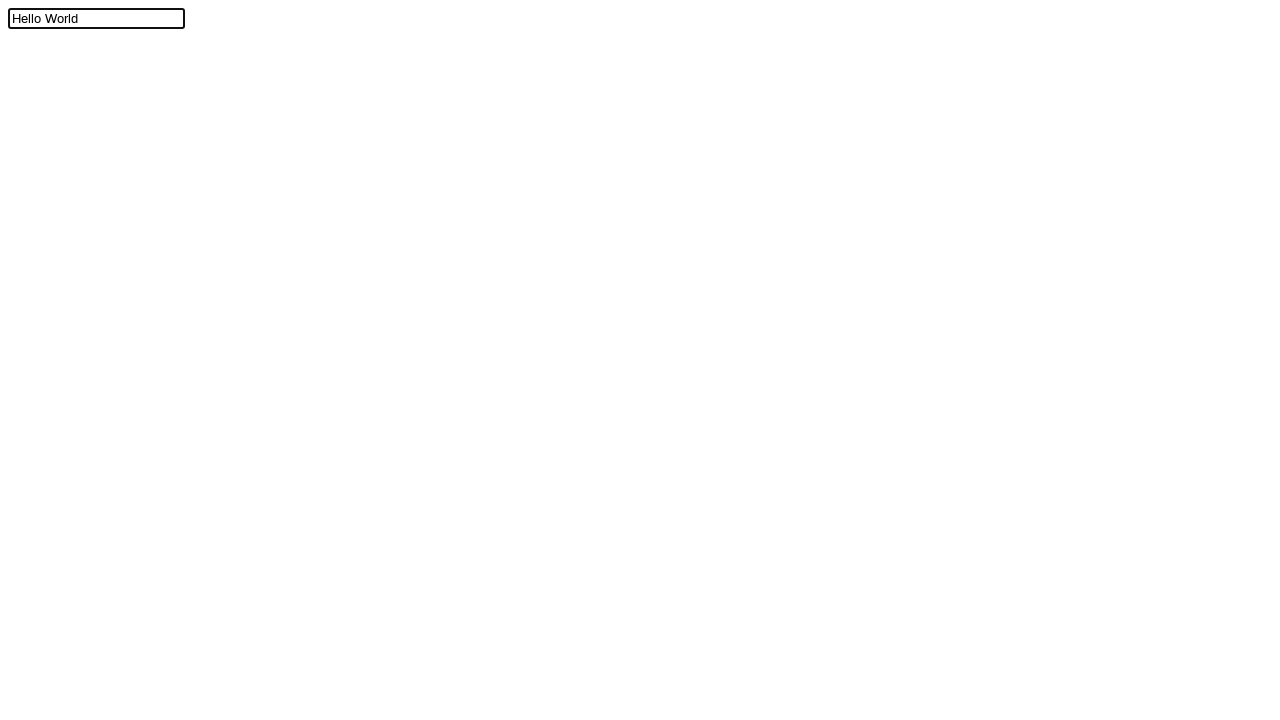

Pressed V key second time to paste text again
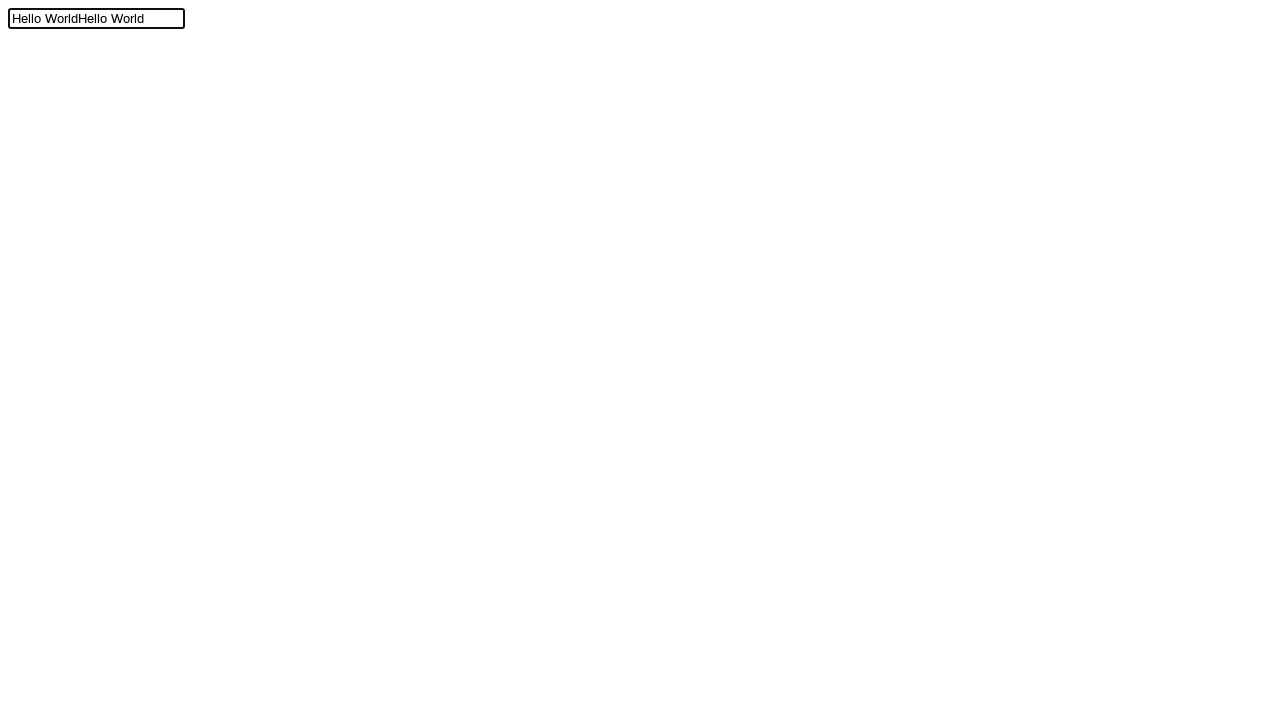

Released Control key after pasting
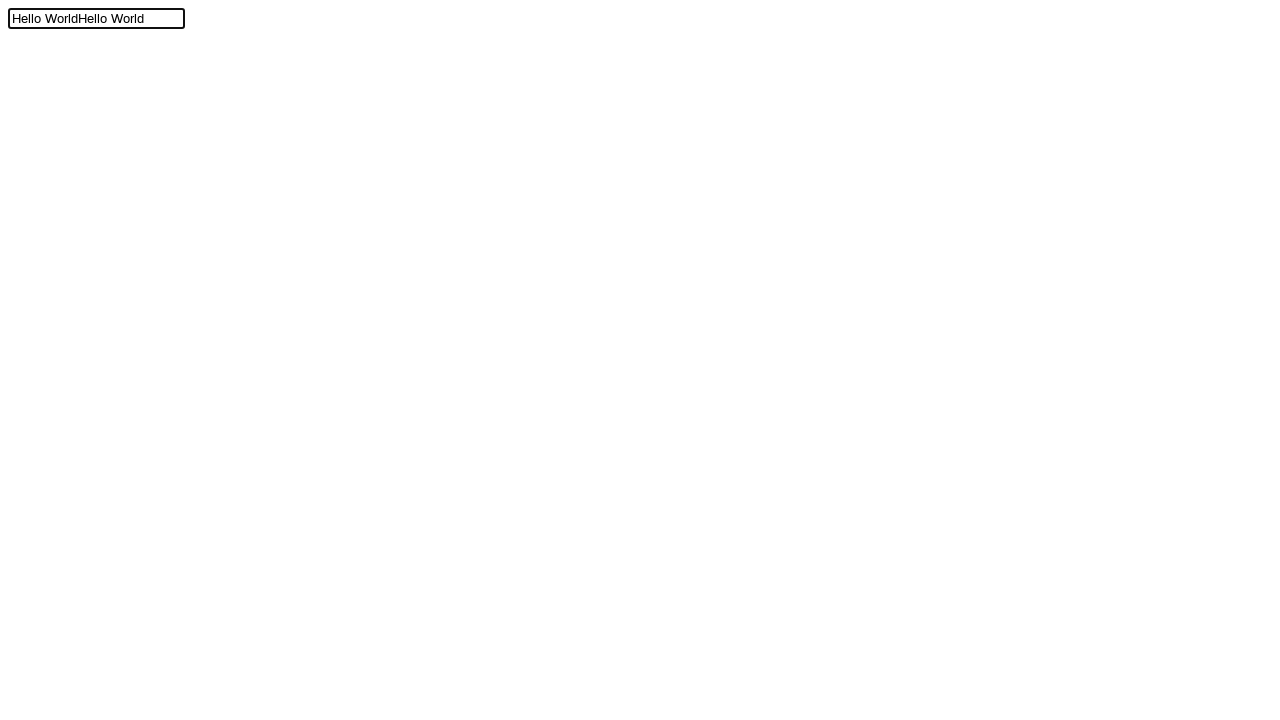

Verified that text field contains 'Hello WorldHello World' after copy and paste actions
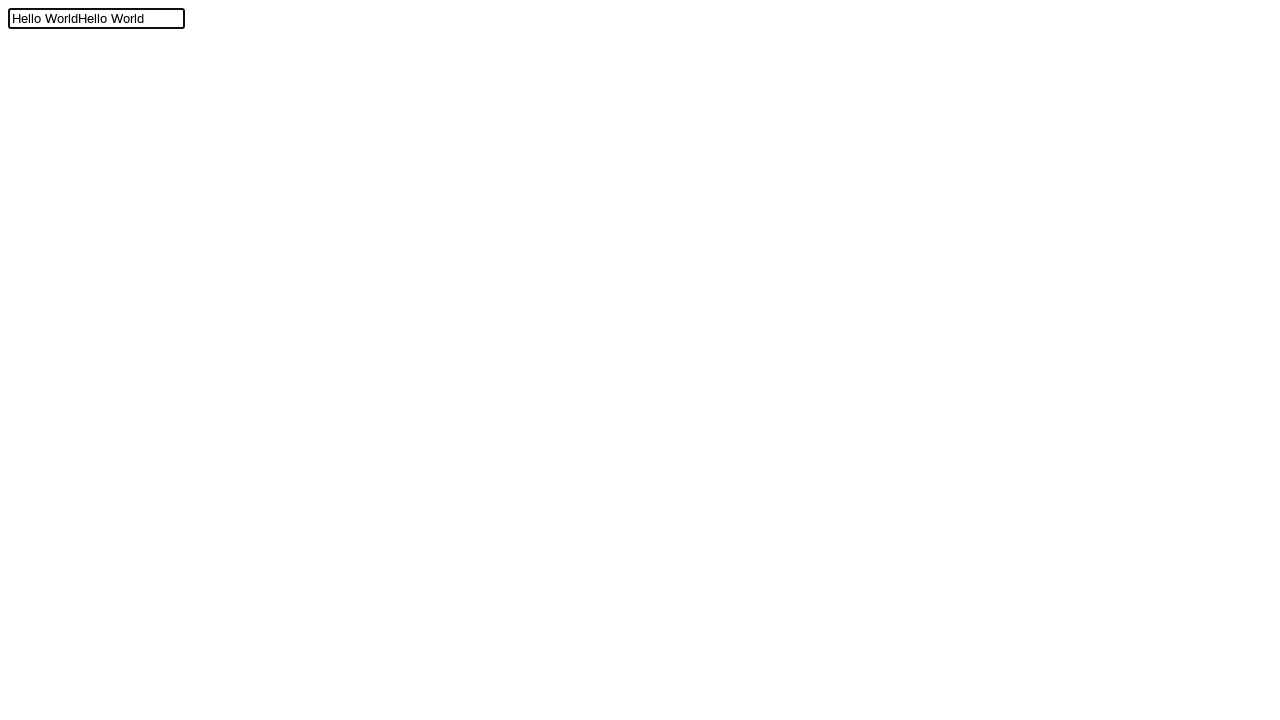

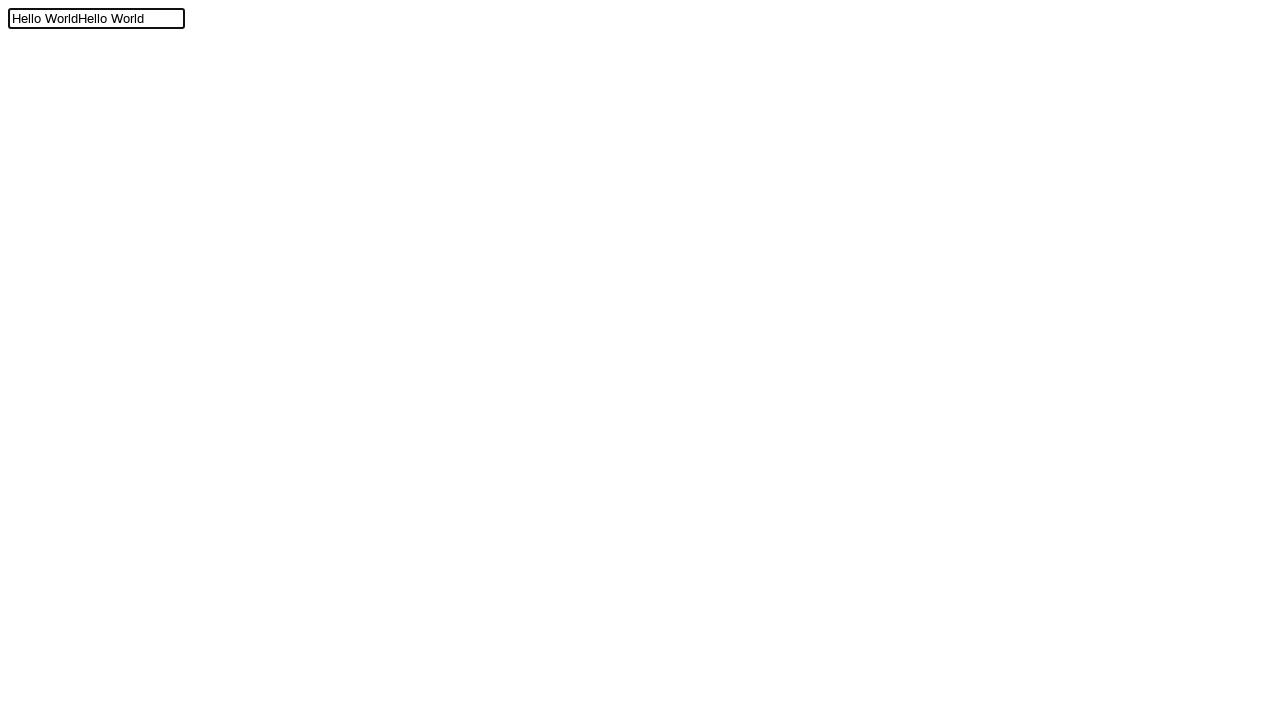